Tests calculator subtraction functionality by clicking 5 - 3 and verifying the result equals 2

Starting URL: https://testpages.eviltester.com/styled/apps/calculator.html

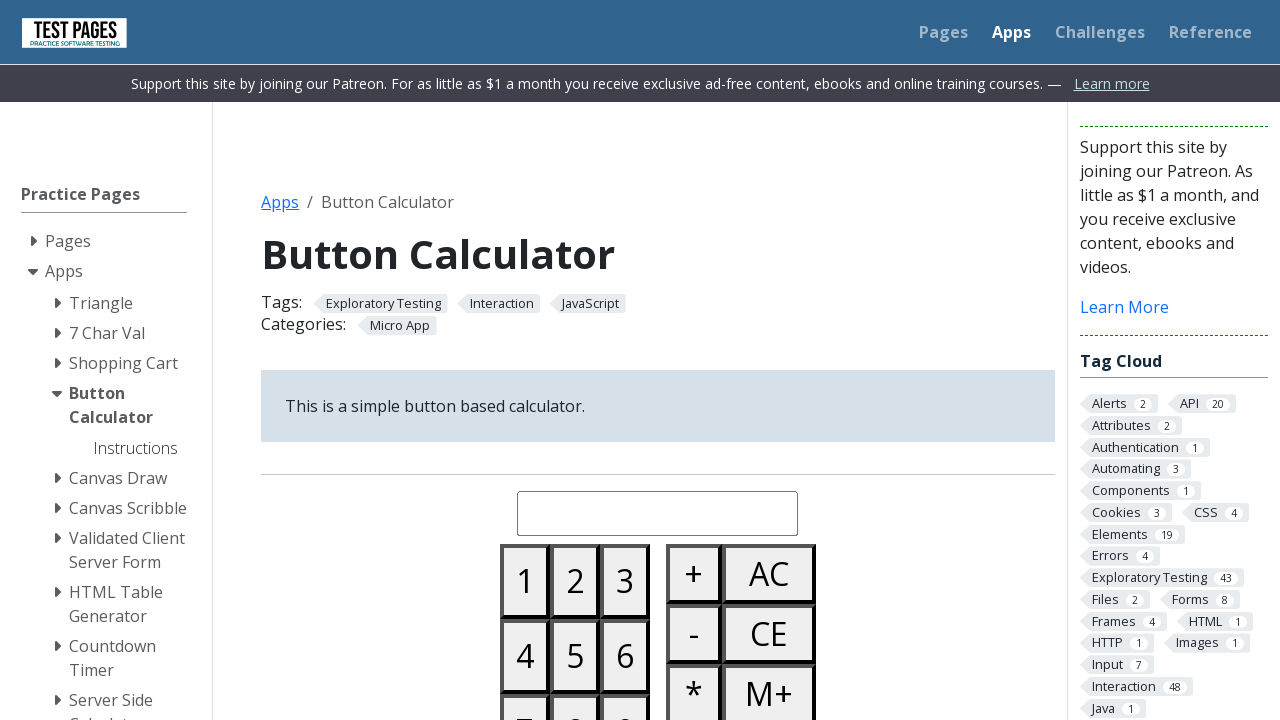

Clicked button 5 at (575, 656) on #button05
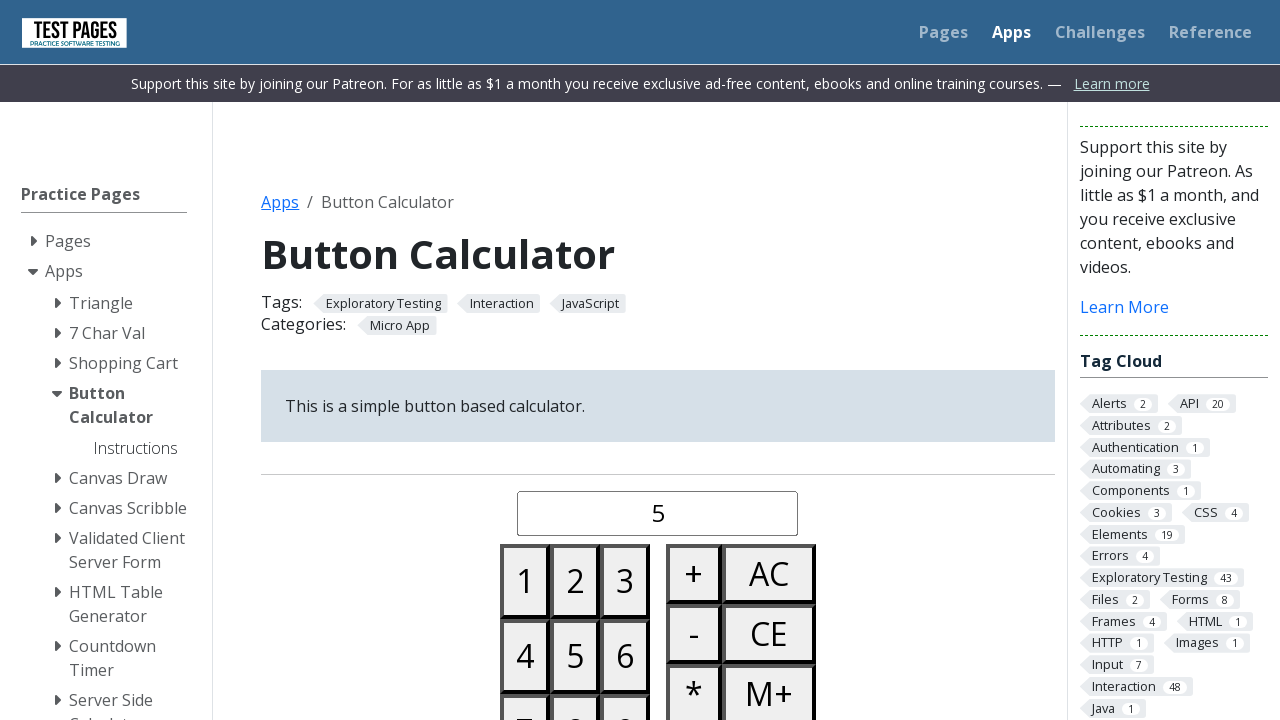

Clicked minus button at (694, 634) on #buttonminus
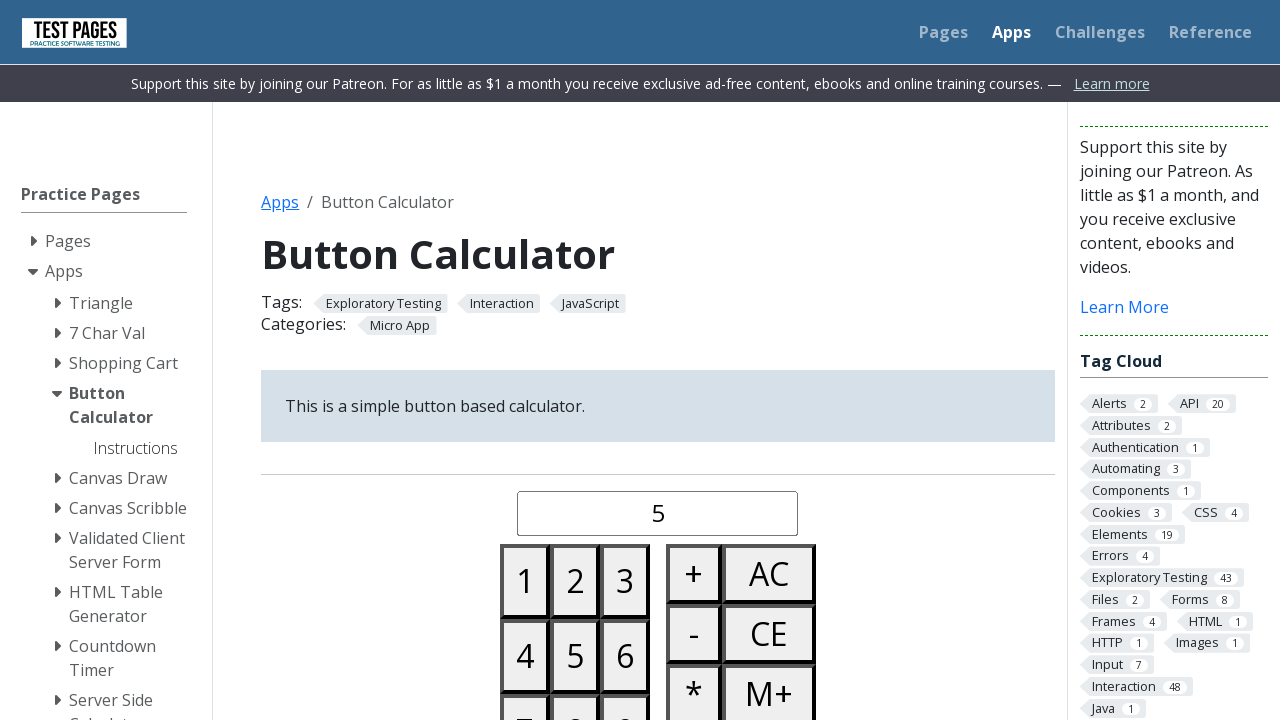

Clicked button 3 at (625, 581) on #button03
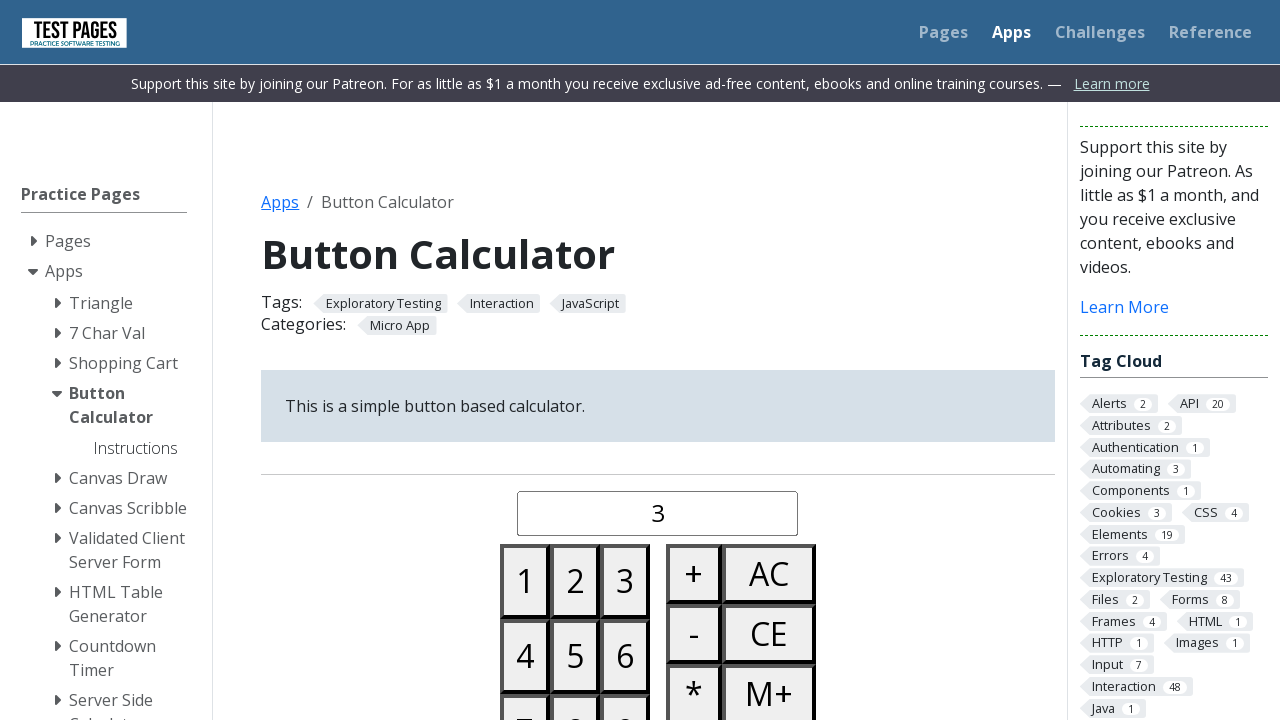

Clicked equals button at (694, 360) on #buttonequals
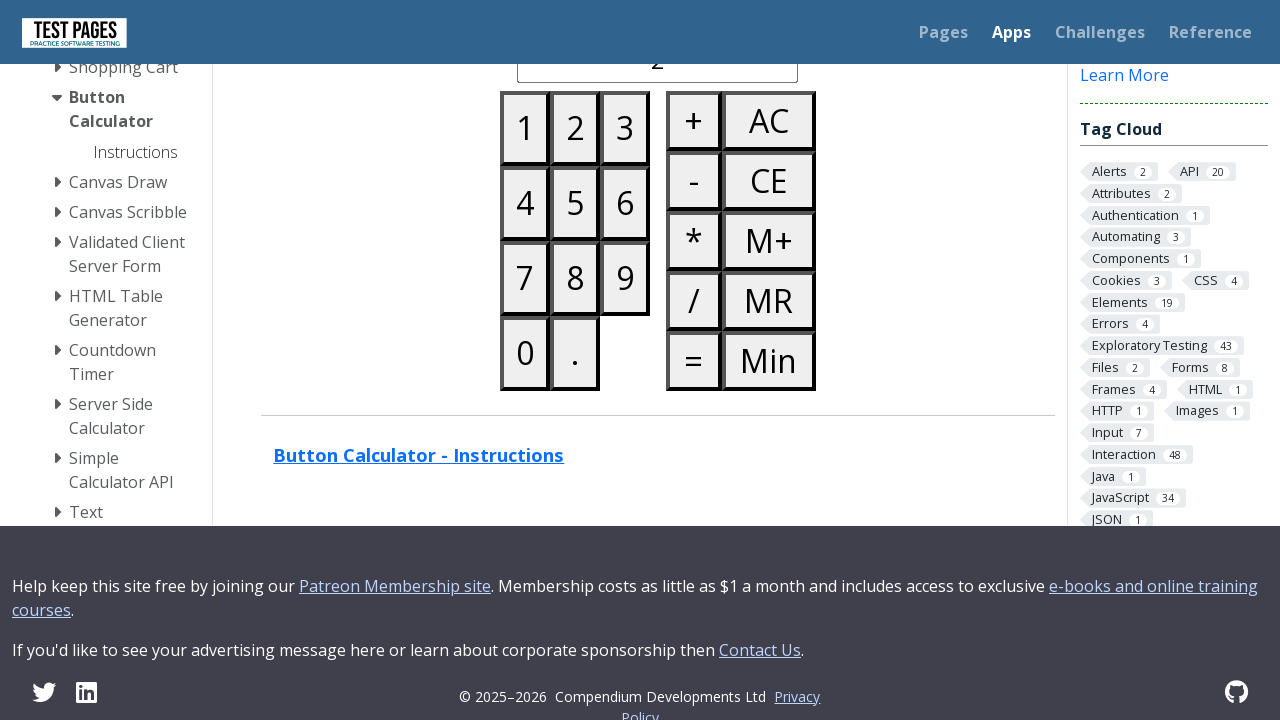

Verified result displays 2
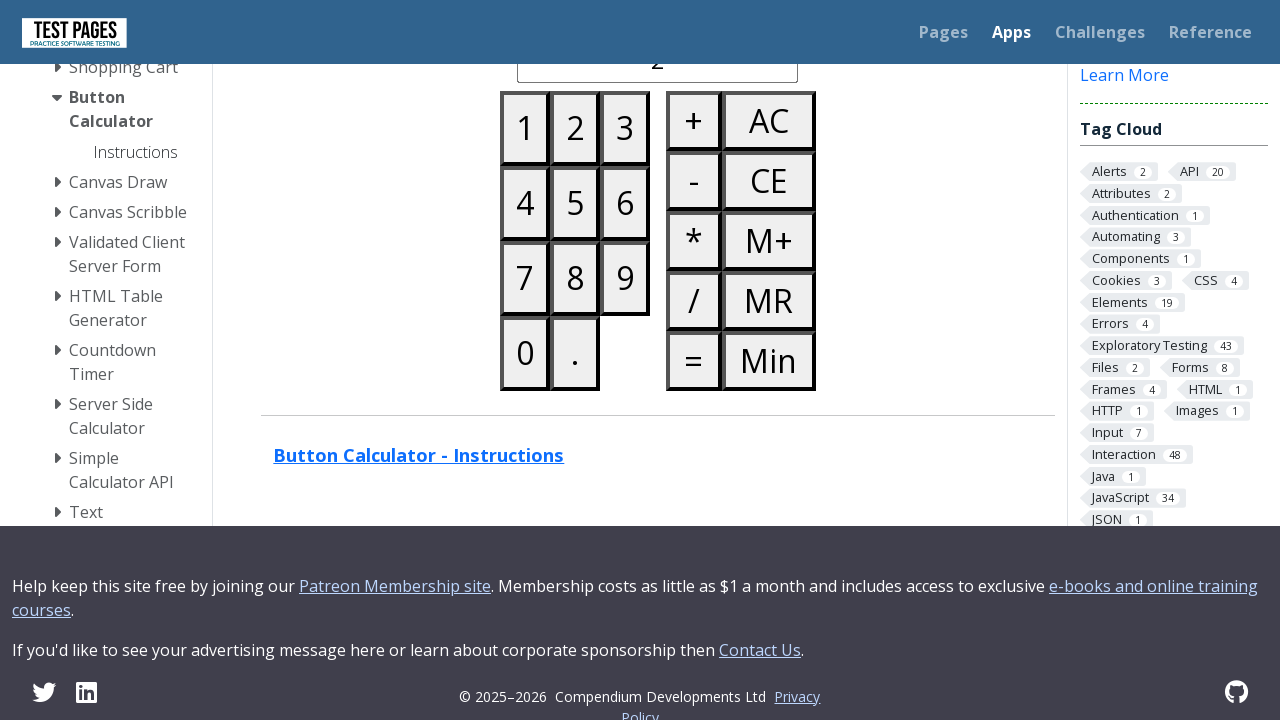

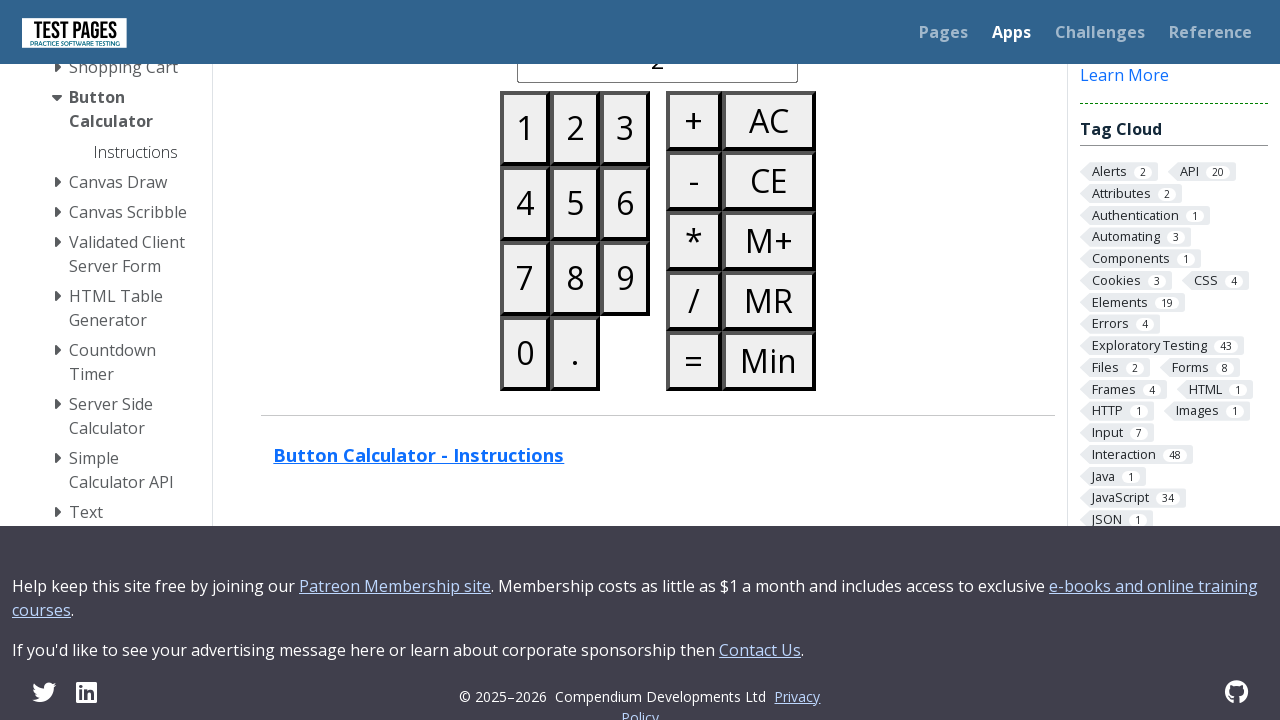